Navigates to BrowserStack homepage, hovers over the Developers dropdown menu, and clicks on the Documentation link

Starting URL: https://www.browserstack.com/

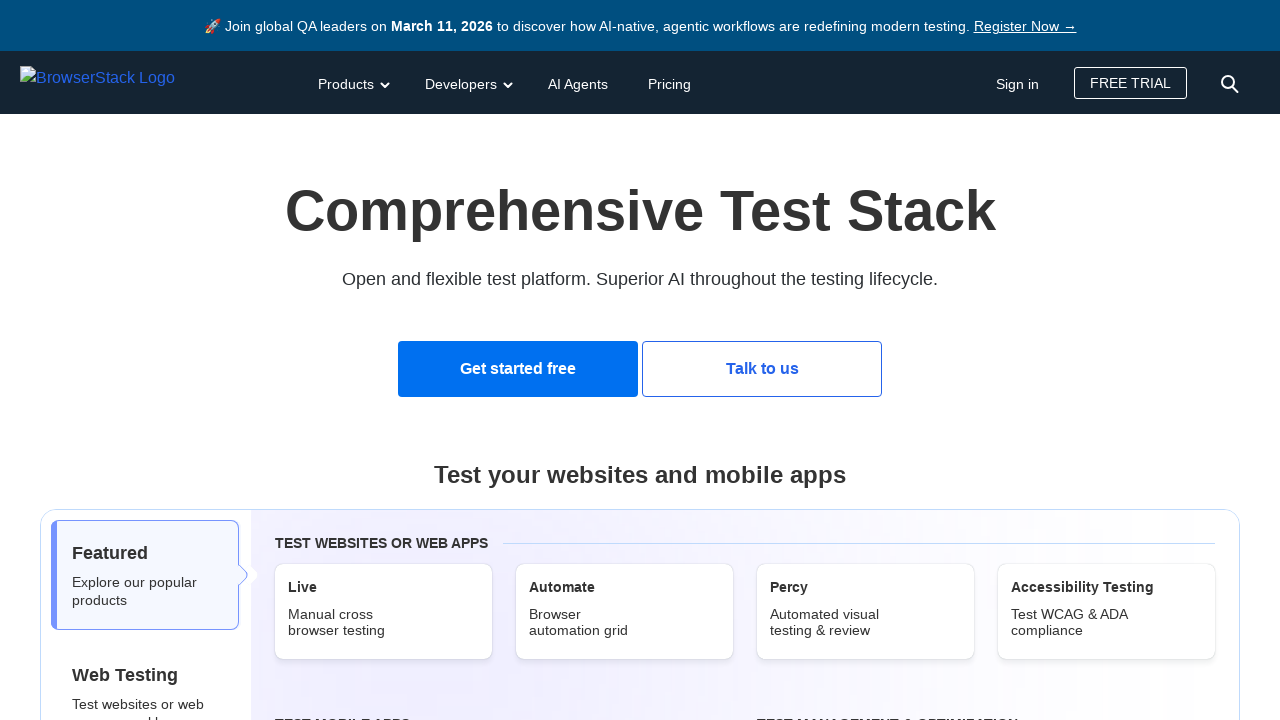

Hovered over the Developers dropdown menu at (466, 82) on #developers-dd-toggle
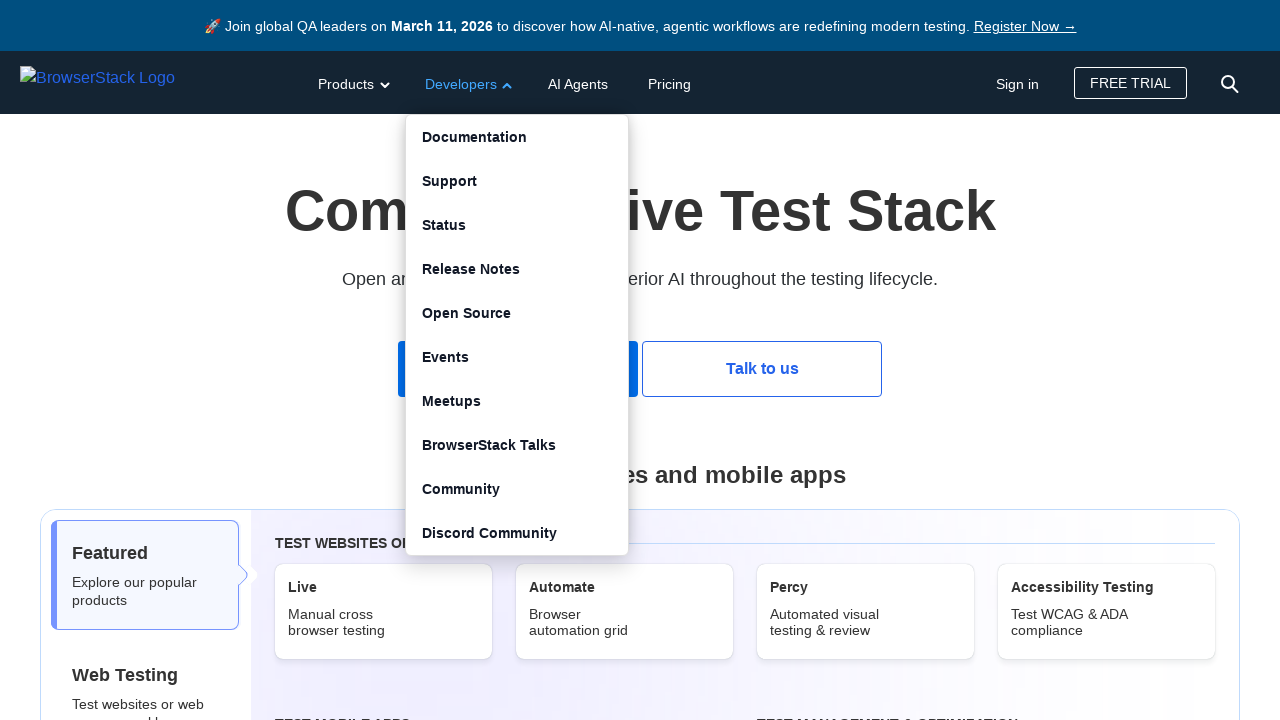

Clicked on the Documentation link in the Developers dropdown menu at (474, 136) on xpath=//div[@id='developers-dd-menu']//div//div[1]//a//span
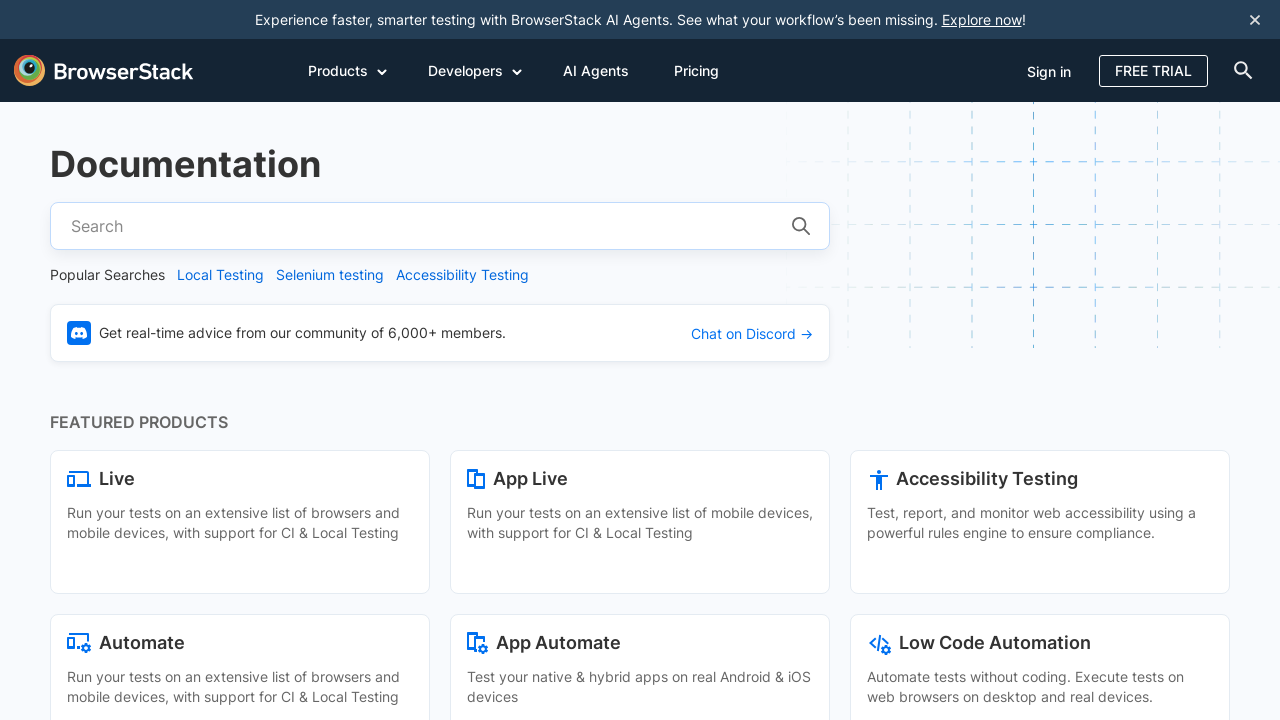

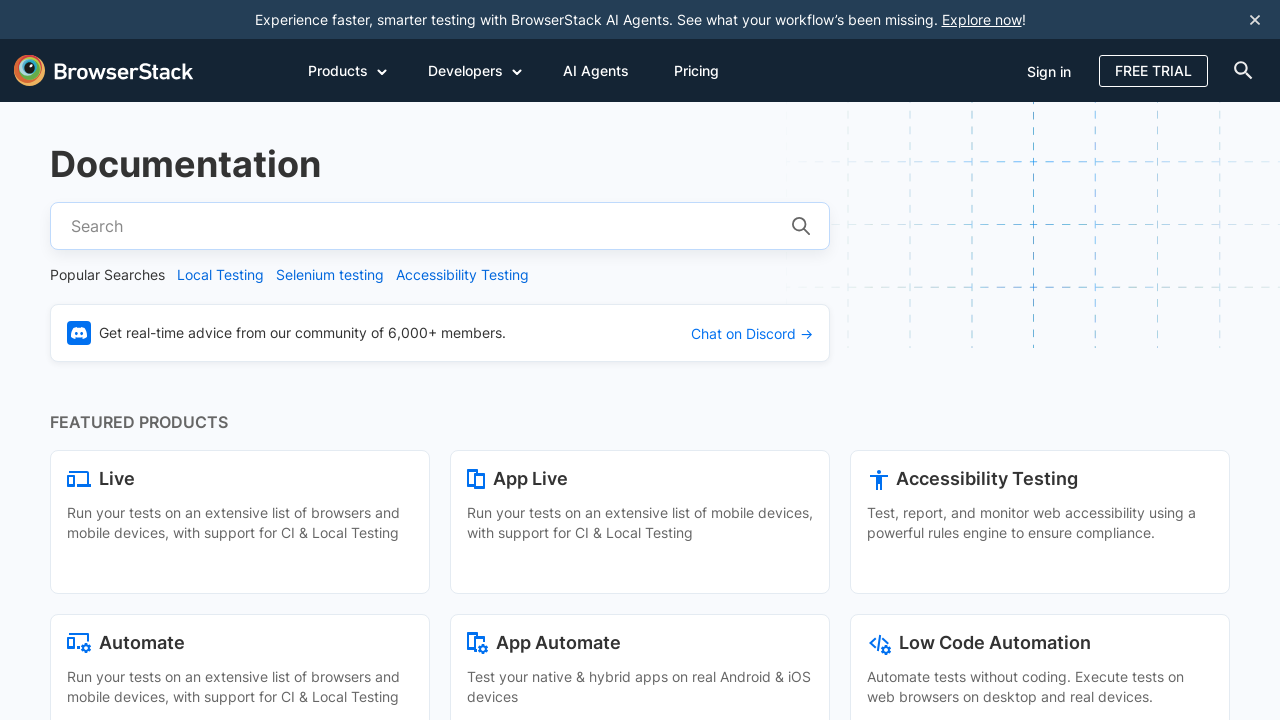